Solves a math captcha by calculating a formula based on a value from the page, then fills the answer and submits the form with checkbox and radio button selections

Starting URL: http://suninjuly.github.io/math.html

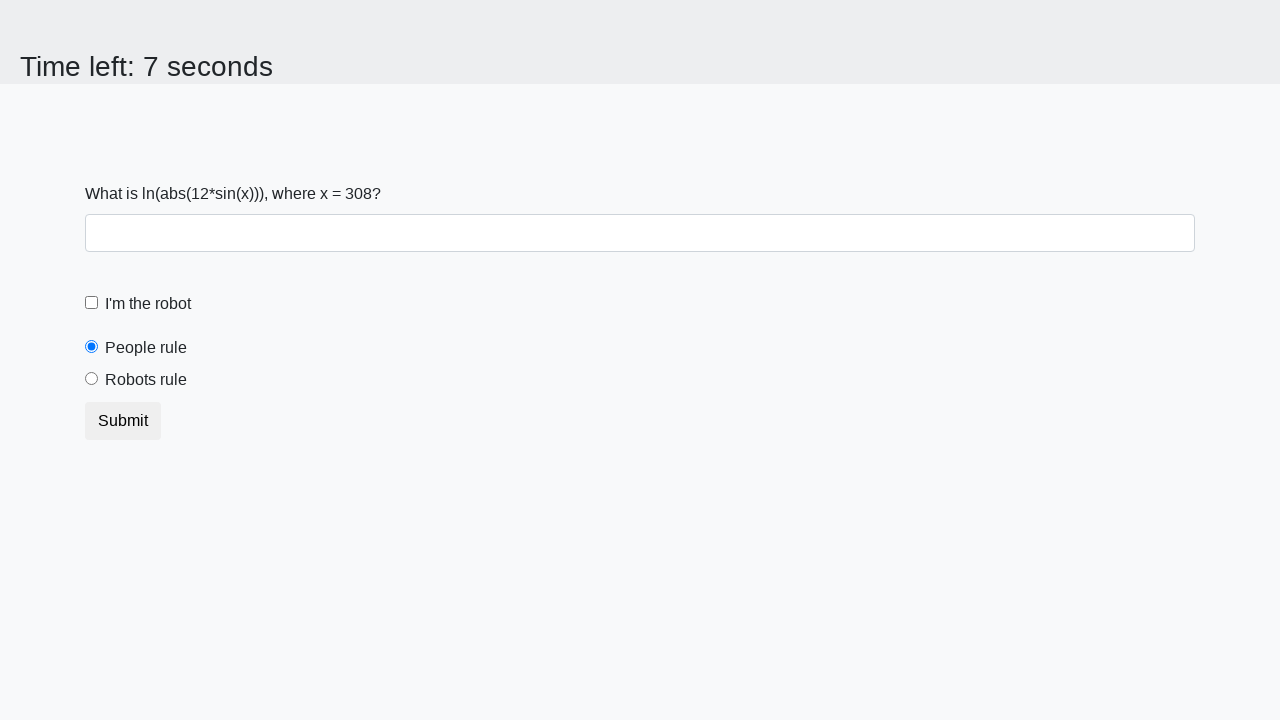

Located the input value element
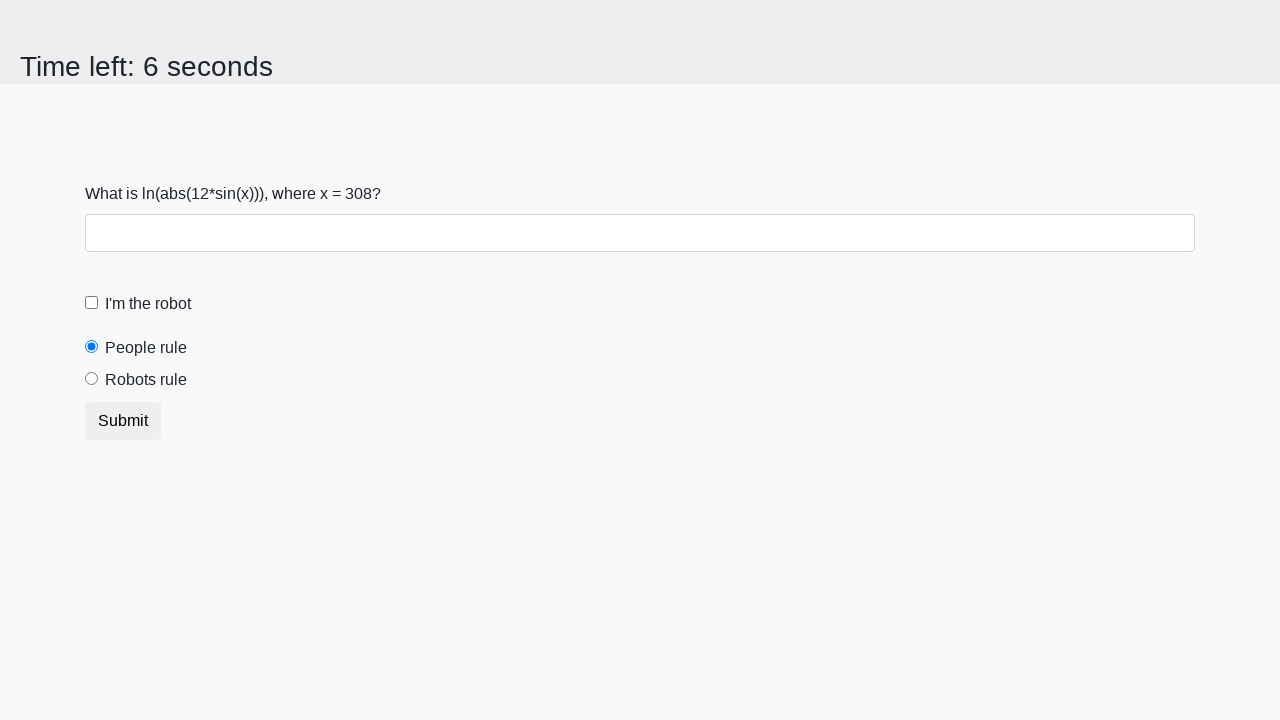

Extracted input value: 308
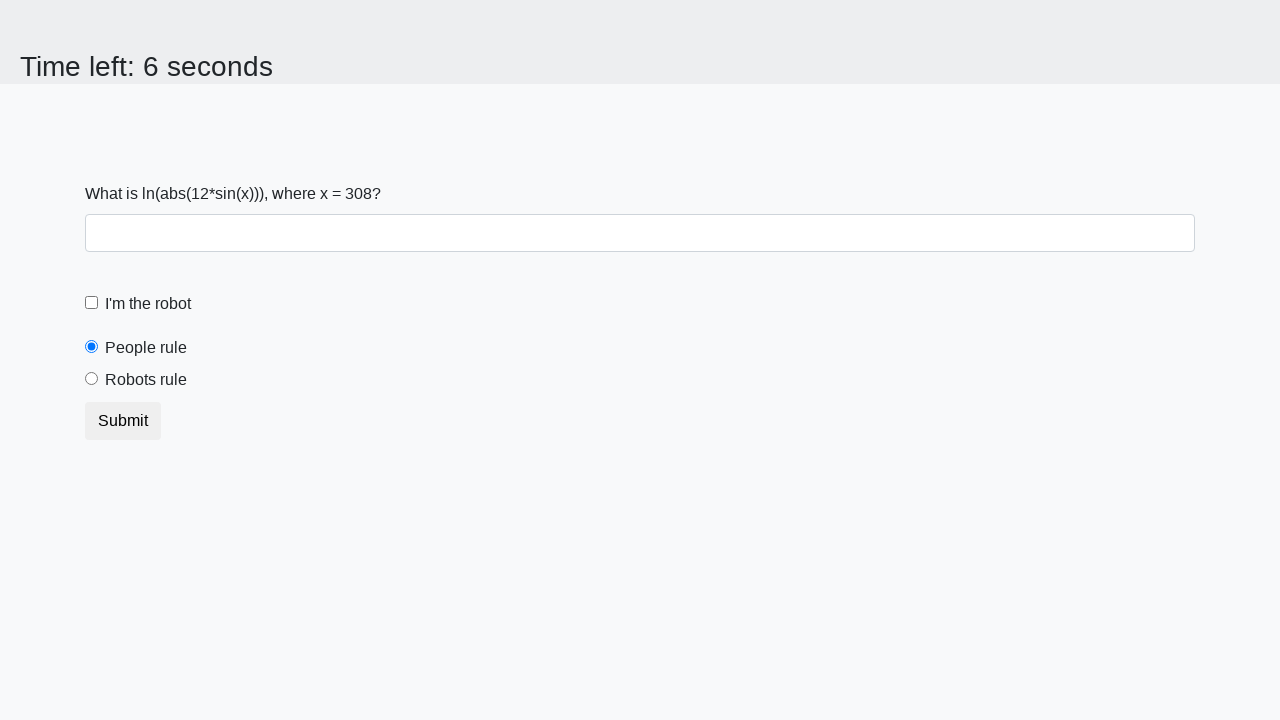

Calculated math formula result: 0.3942264786354951
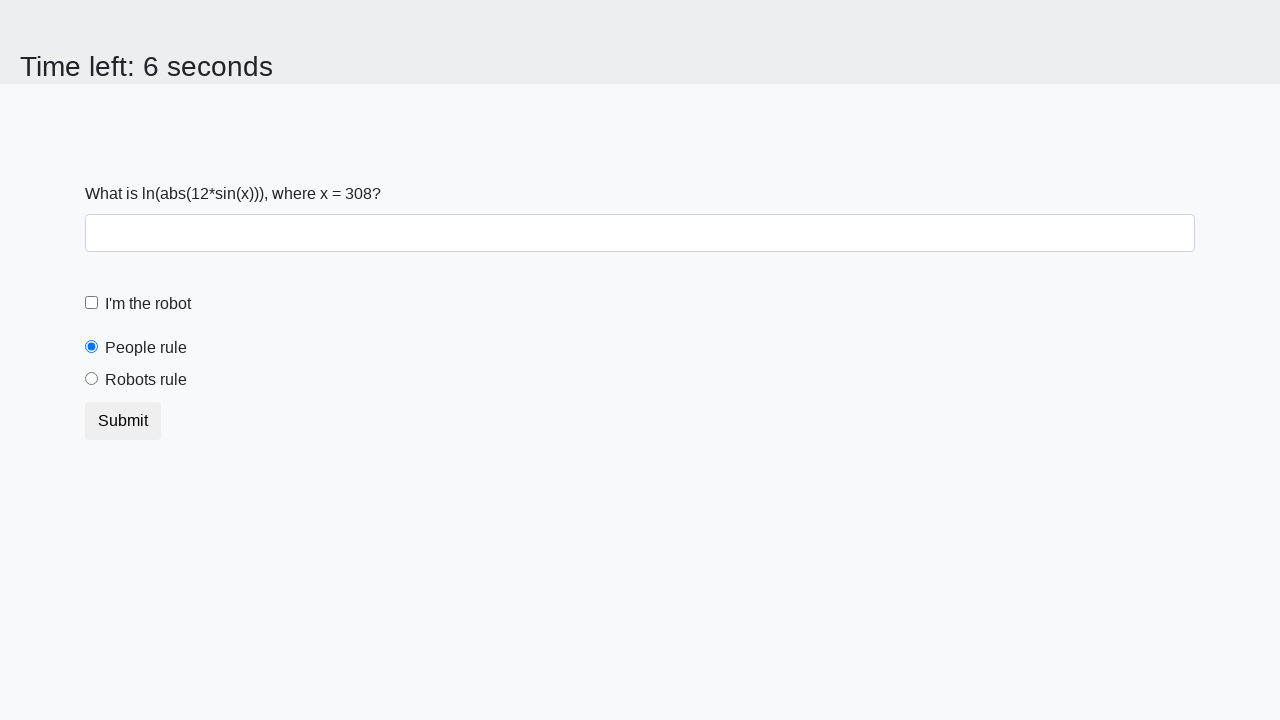

Filled answer field with calculated value: 0.3942264786354951 on #answer
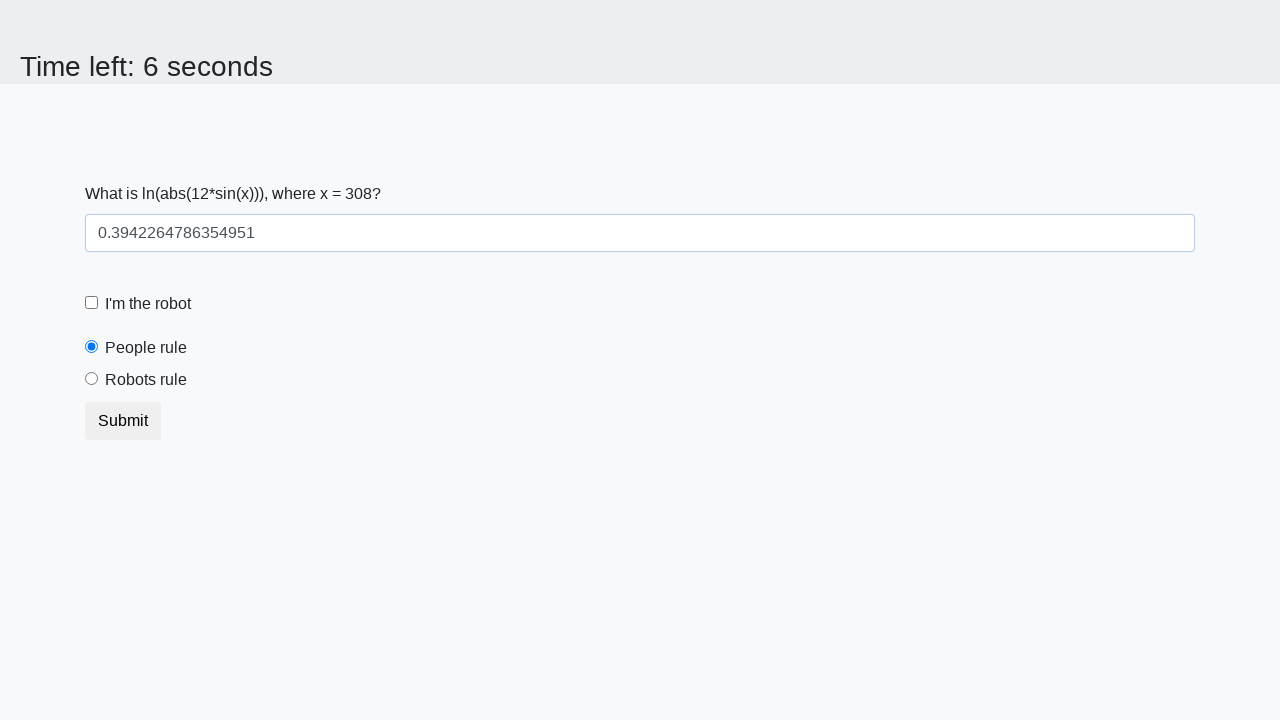

Clicked the 'I'm a robot' checkbox at (148, 304) on [for='robotCheckbox']
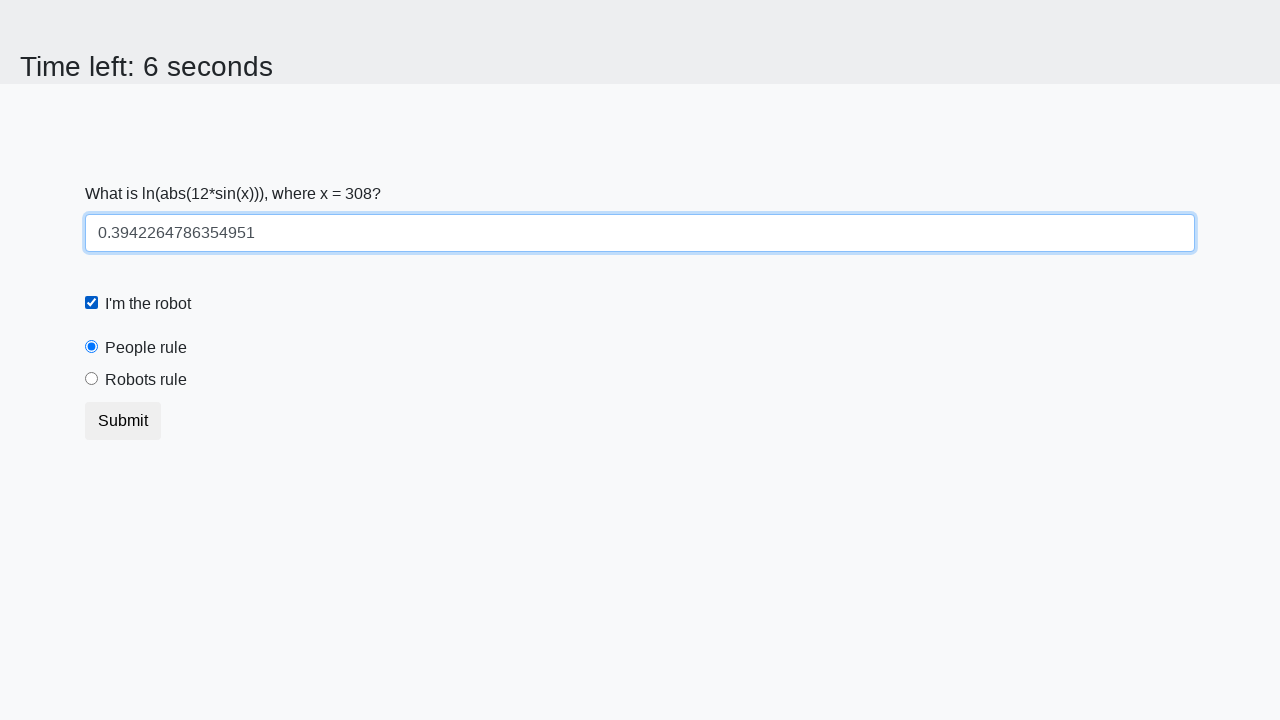

Selected the 'Robots rule' radio button at (146, 380) on [for='robotsRule']
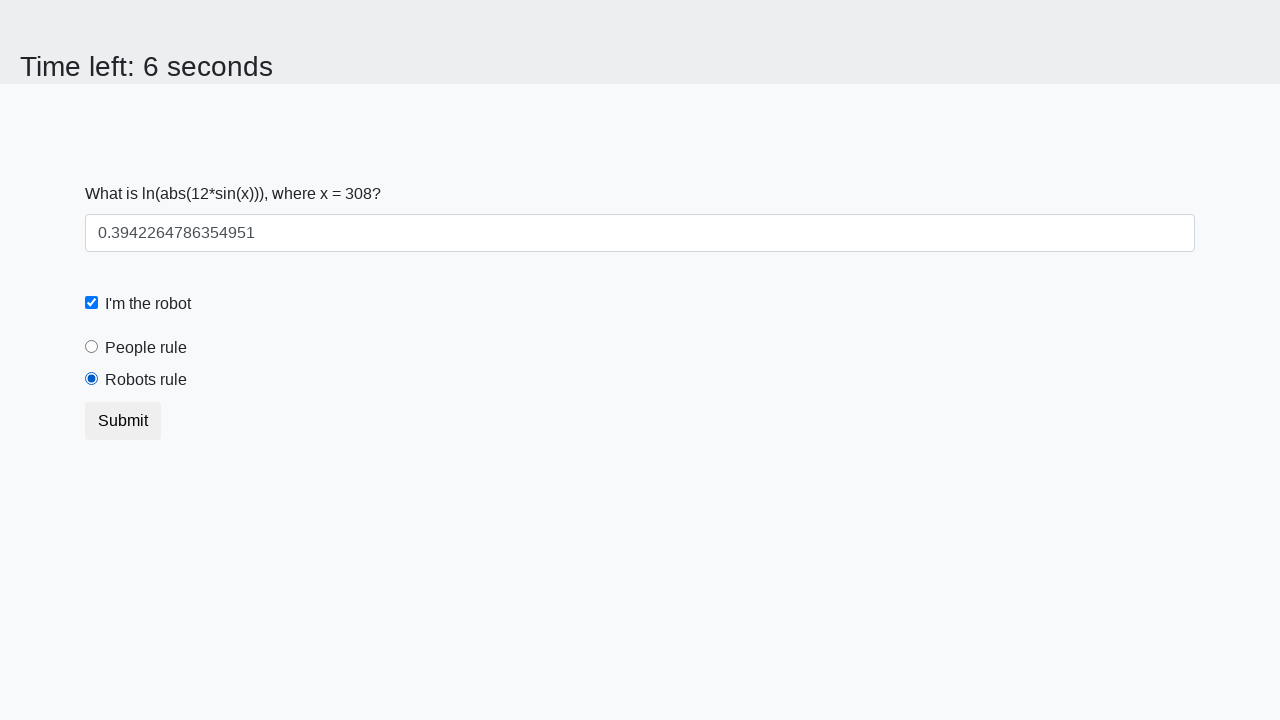

Clicked submit button to complete the form at (123, 421) on button[type='submit']
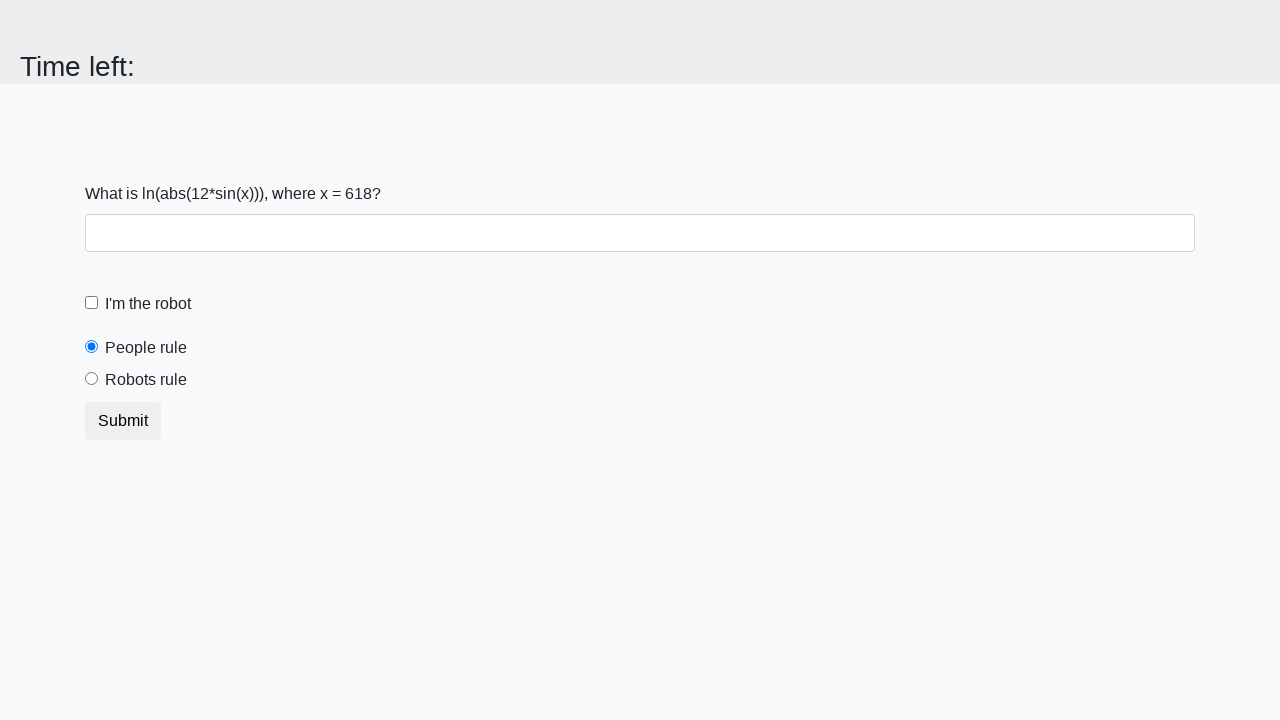

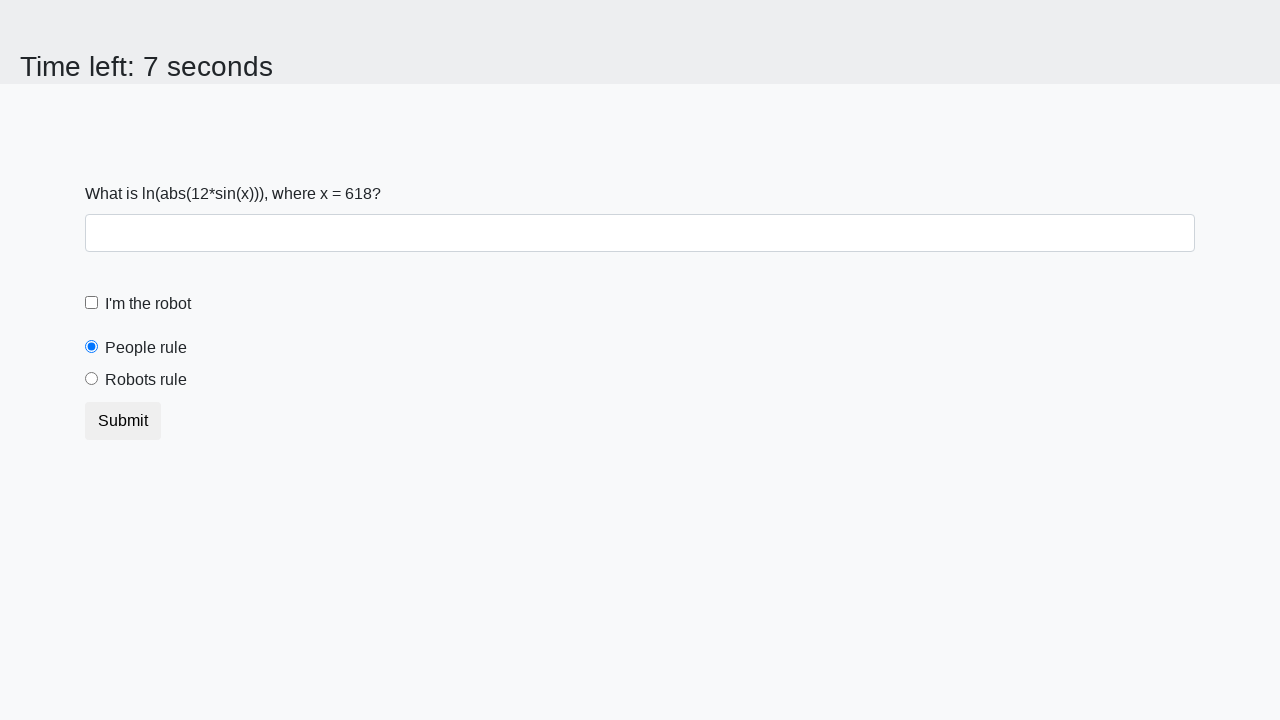